Navigates to Zero Bank login page and verifies the page title is "Zero - Log in"

Starting URL: http://zero.webappsecurity.com/login.html

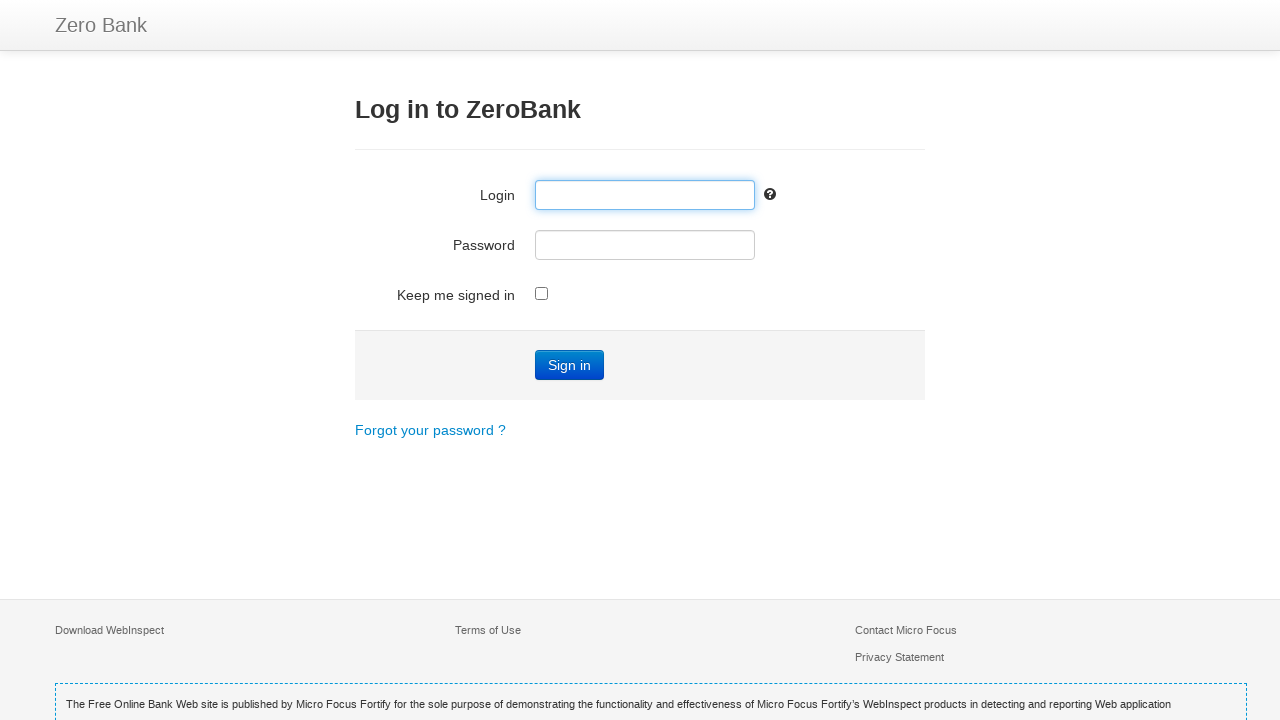

Navigated to Zero Bank login page
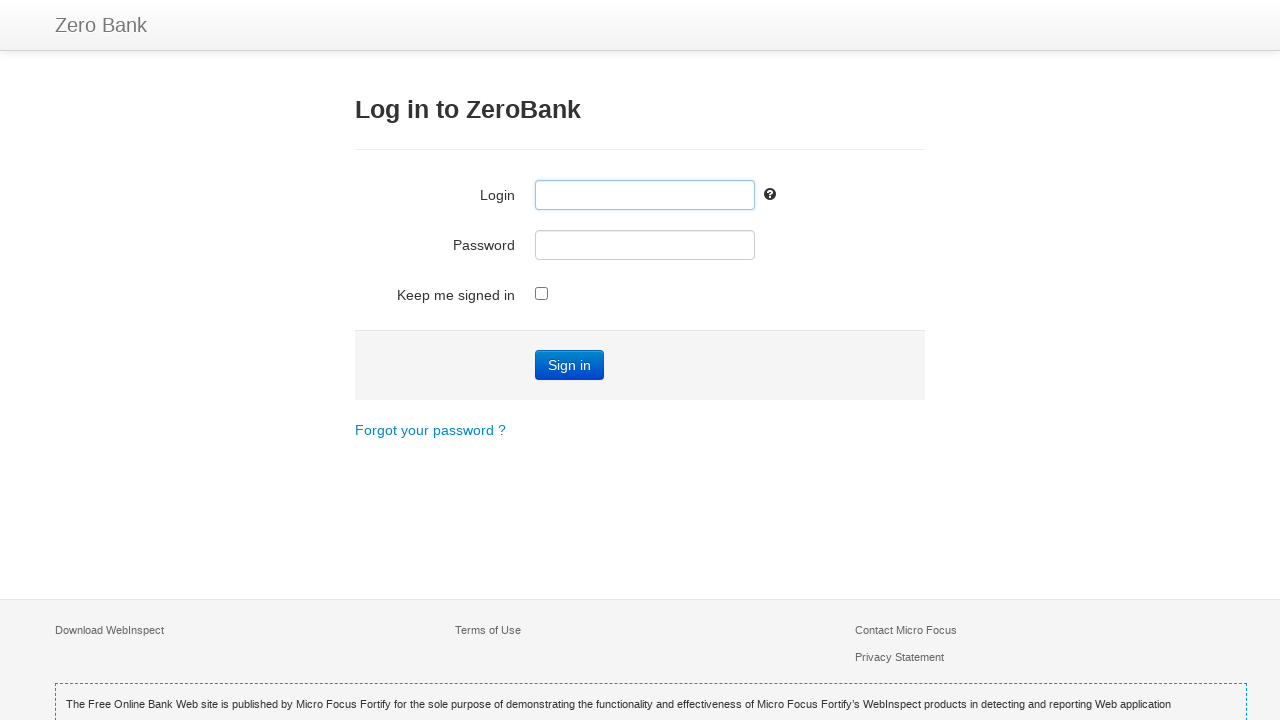

Retrieved page title
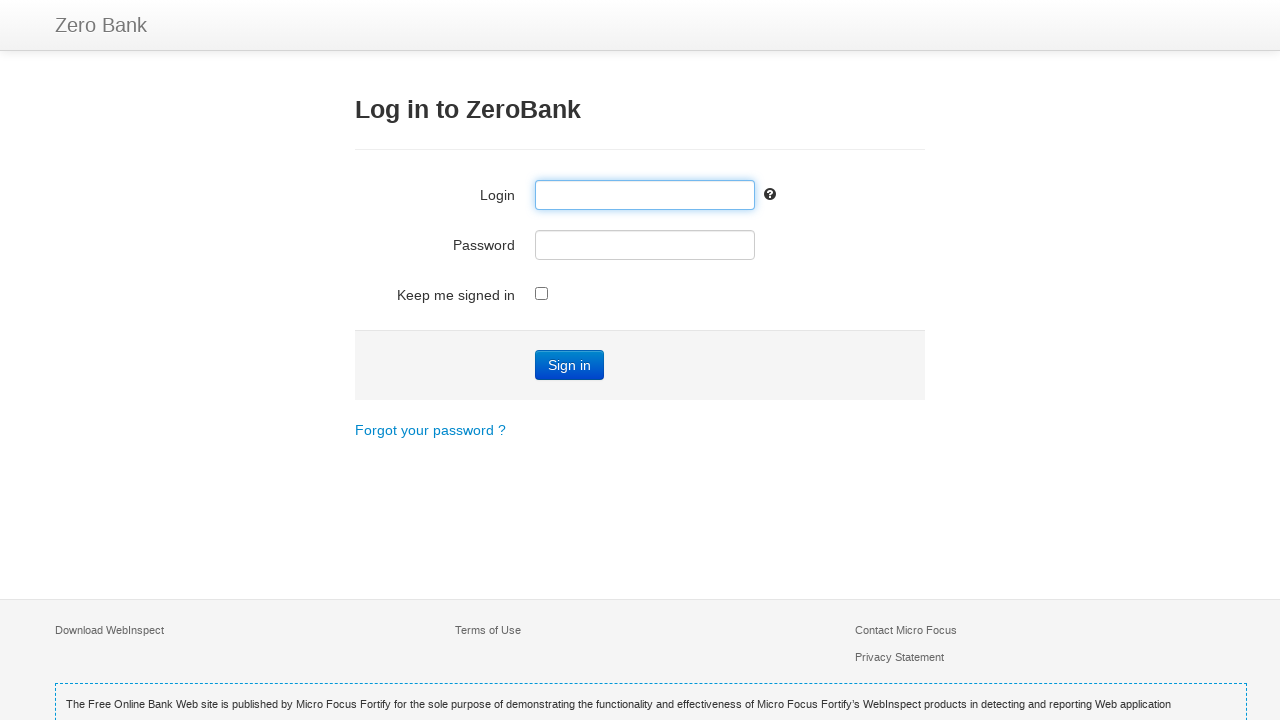

Verified page title is 'Zero - Log in'
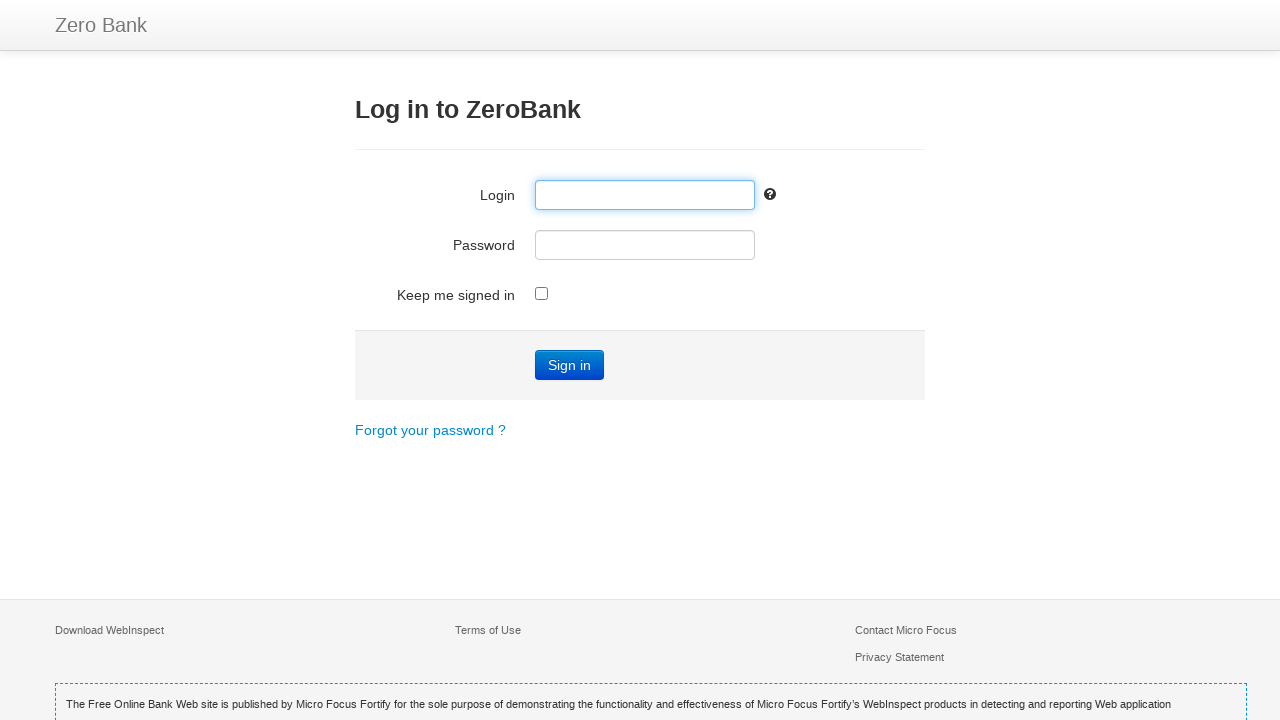

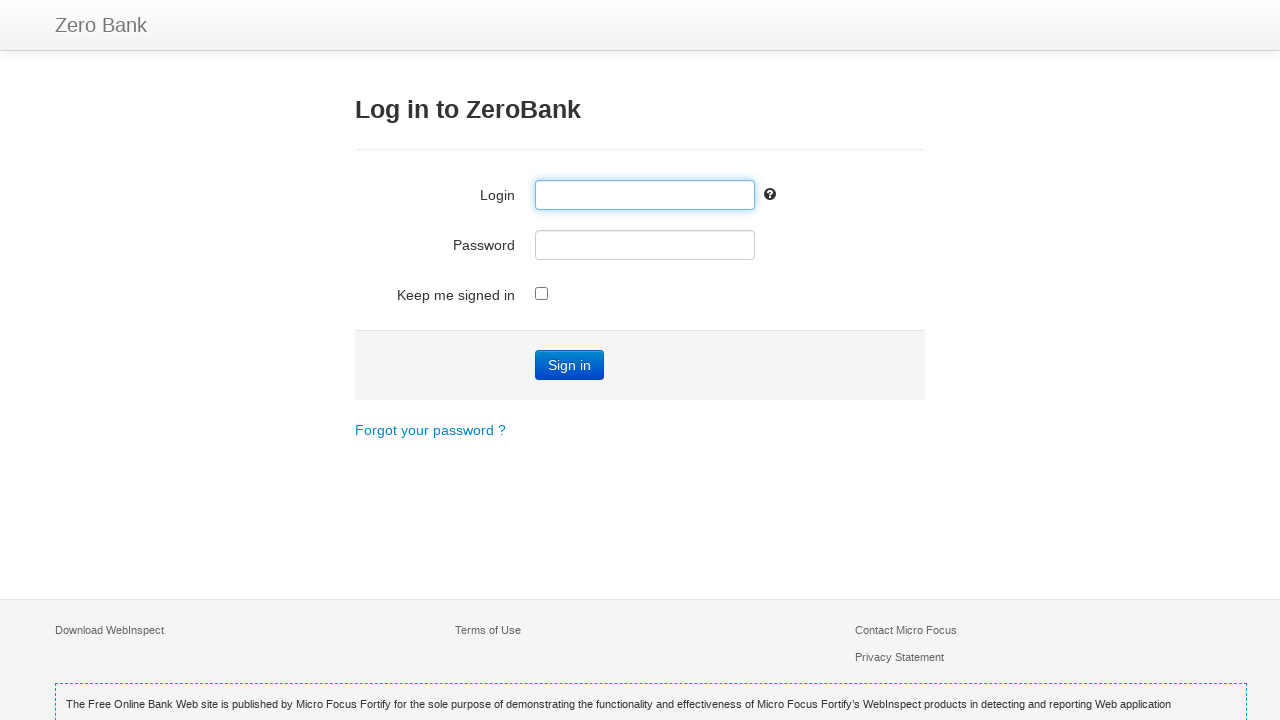